Tests handling of a JavaScript prompt dialog by clicking a button, entering text in the prompt, and accepting it

Starting URL: https://the-internet.herokuapp.com/javascript_alerts

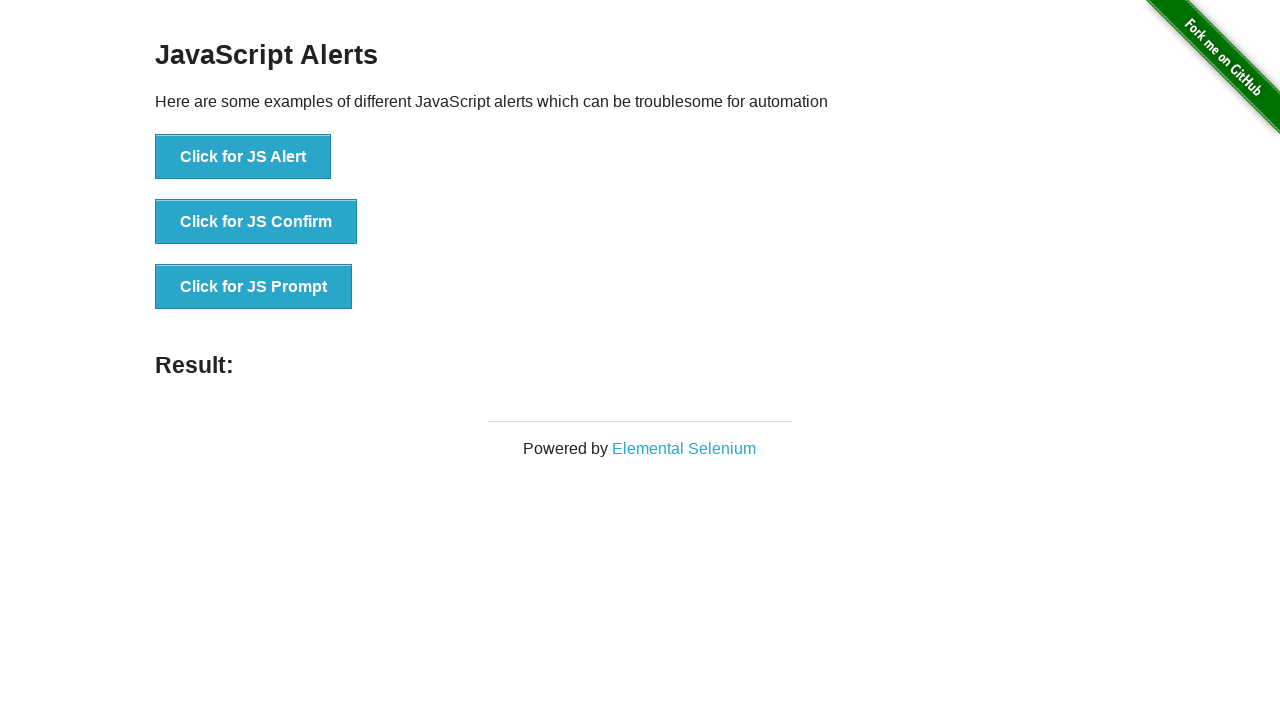

Set up dialog handler to accept prompt with text 'shivam'
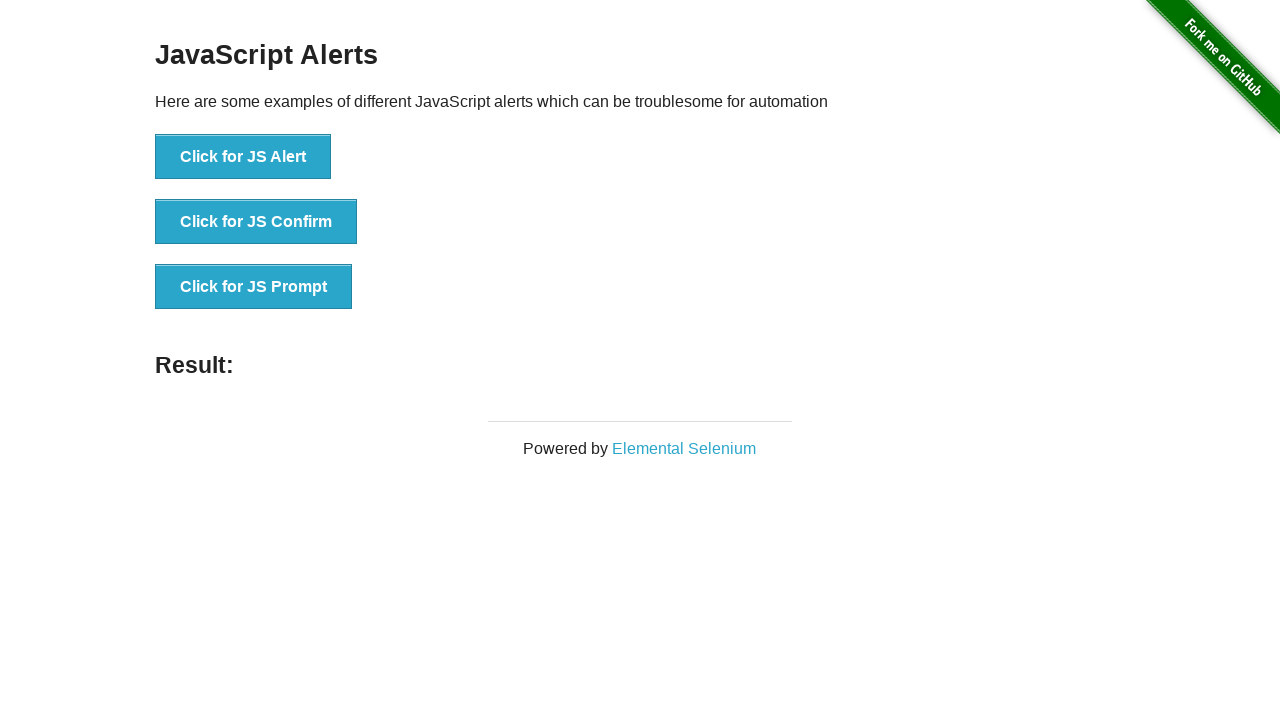

Clicked button to trigger JavaScript prompt dialog at (254, 287) on xpath=//button[normalize-space()='Click for JS Prompt']
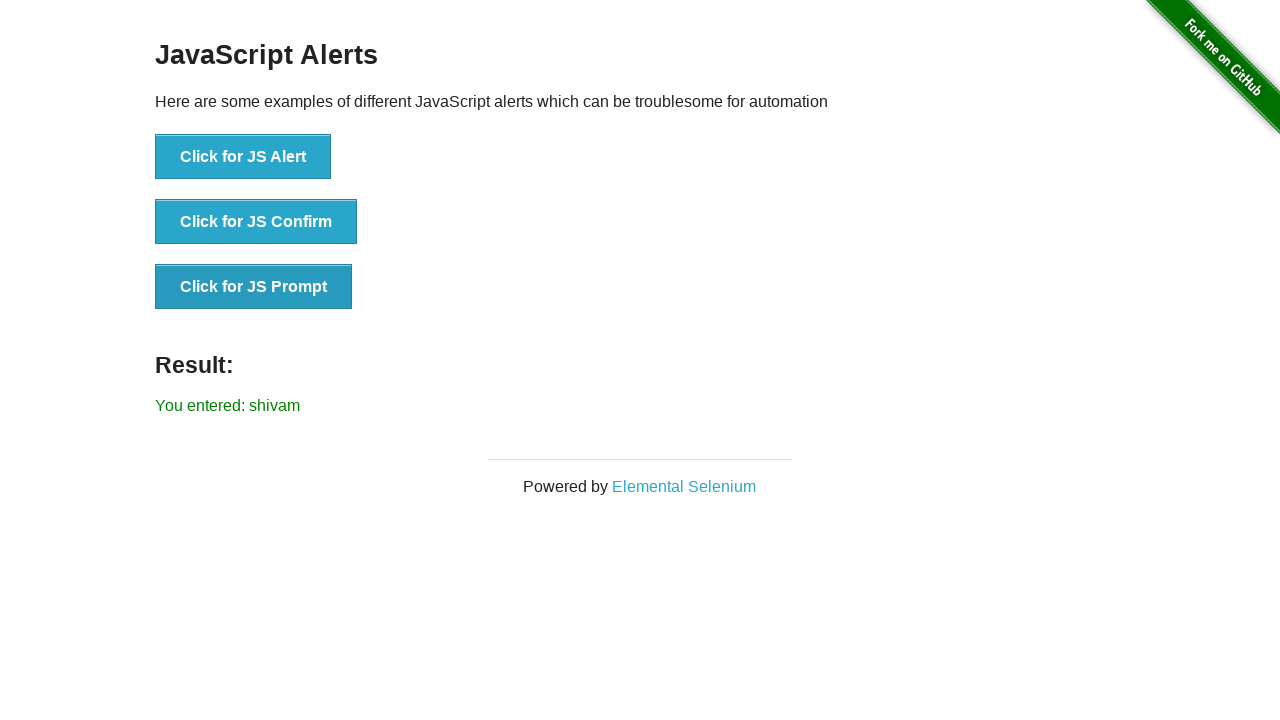

Waited for result text to be displayed
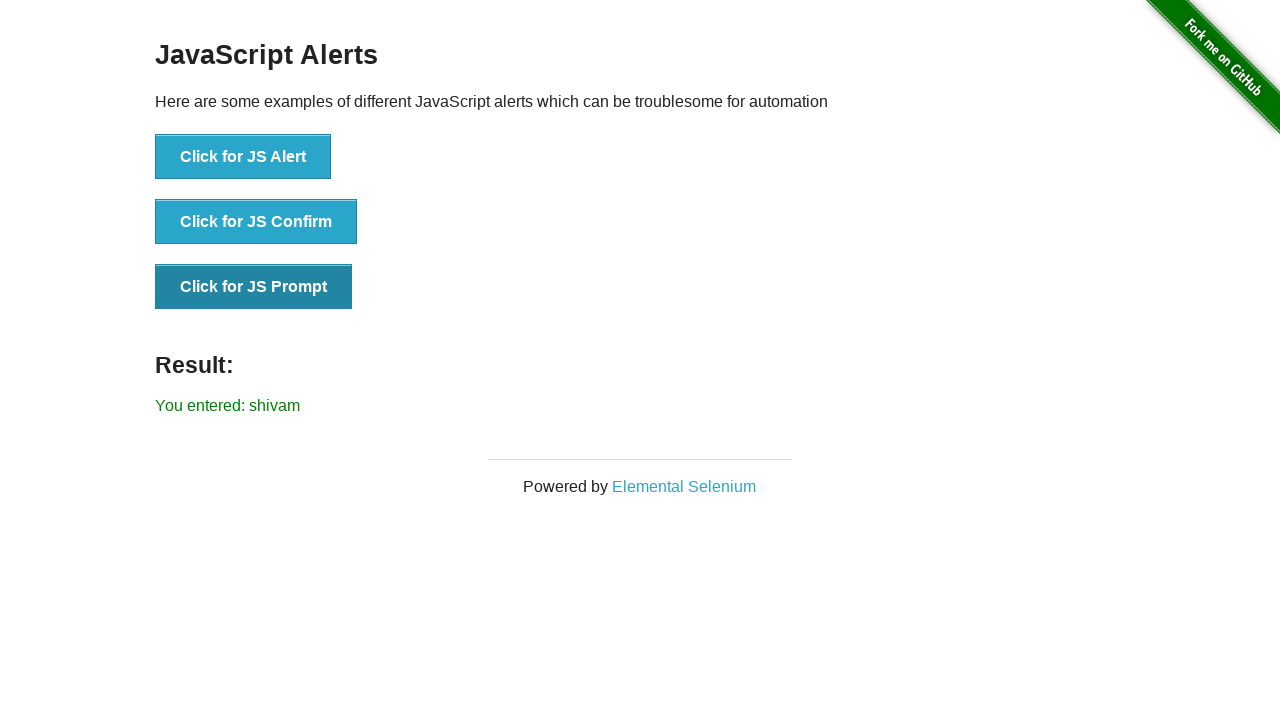

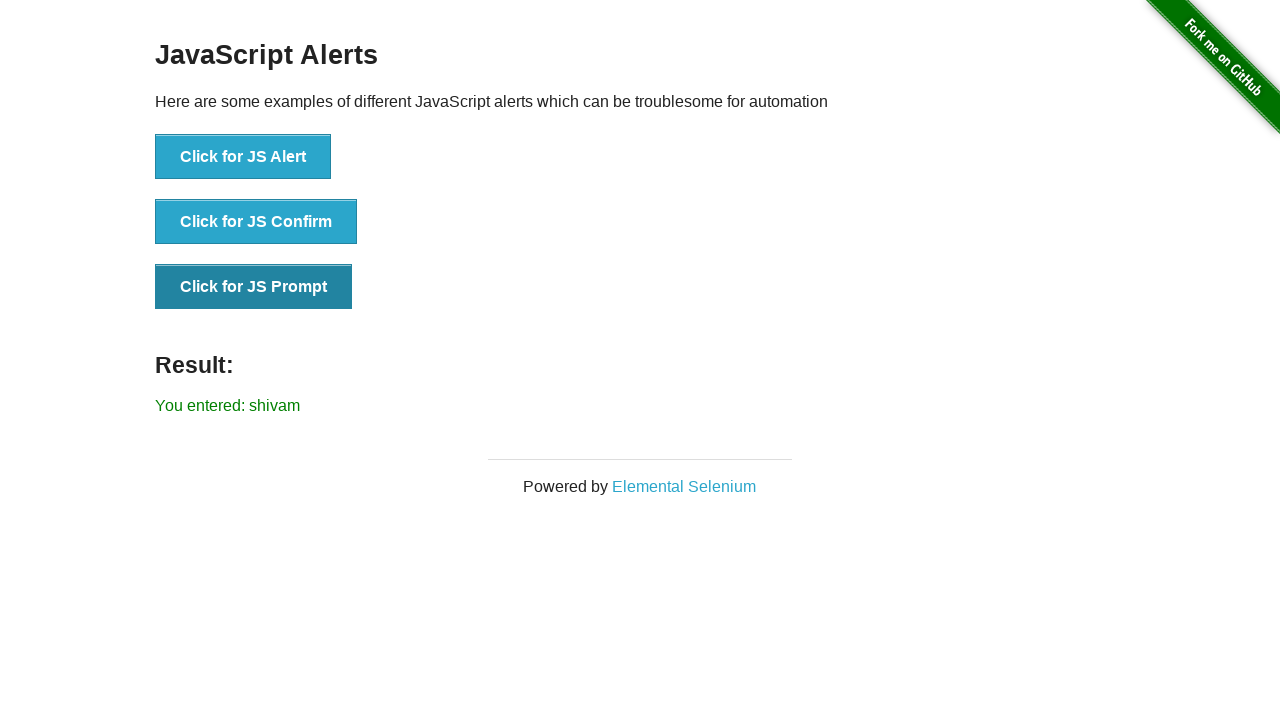